Tests closing a modal dialog by pressing Enter on the OK button

Starting URL: https://testpages.eviltester.com/styled/alerts/fake-alert-test.html

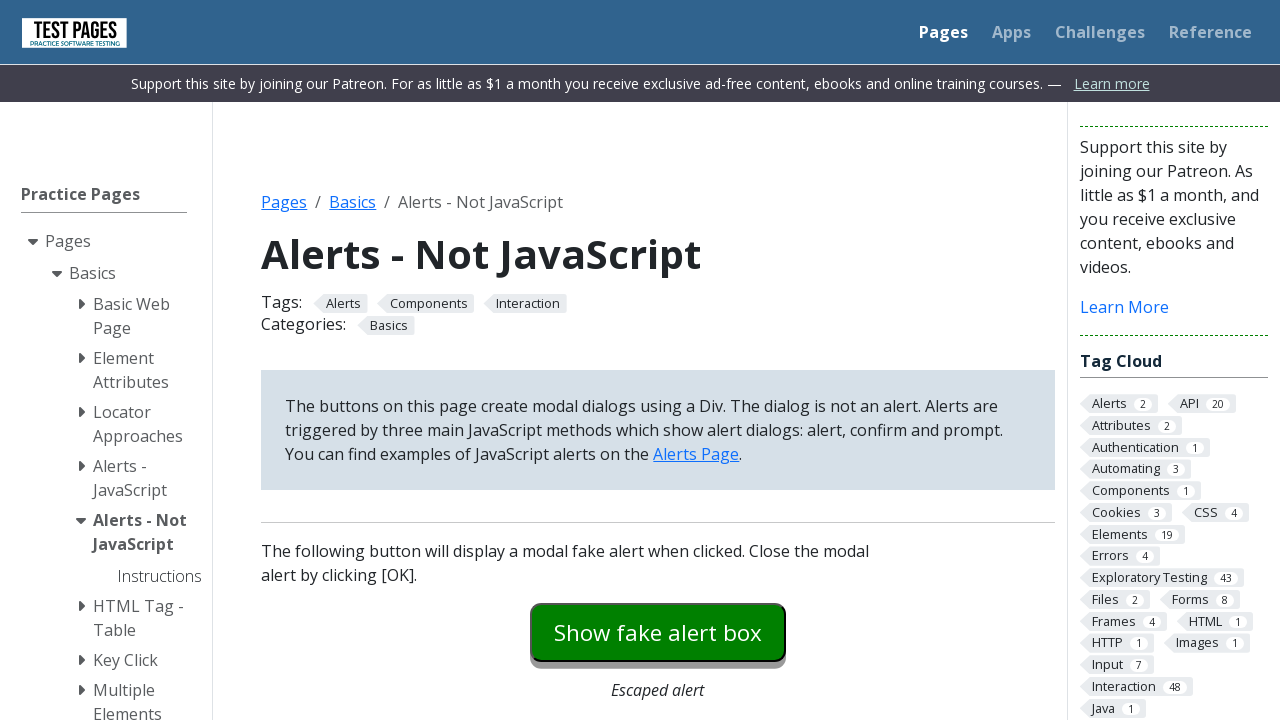

Clicked the modal dialog button at (658, 360) on #modaldialog
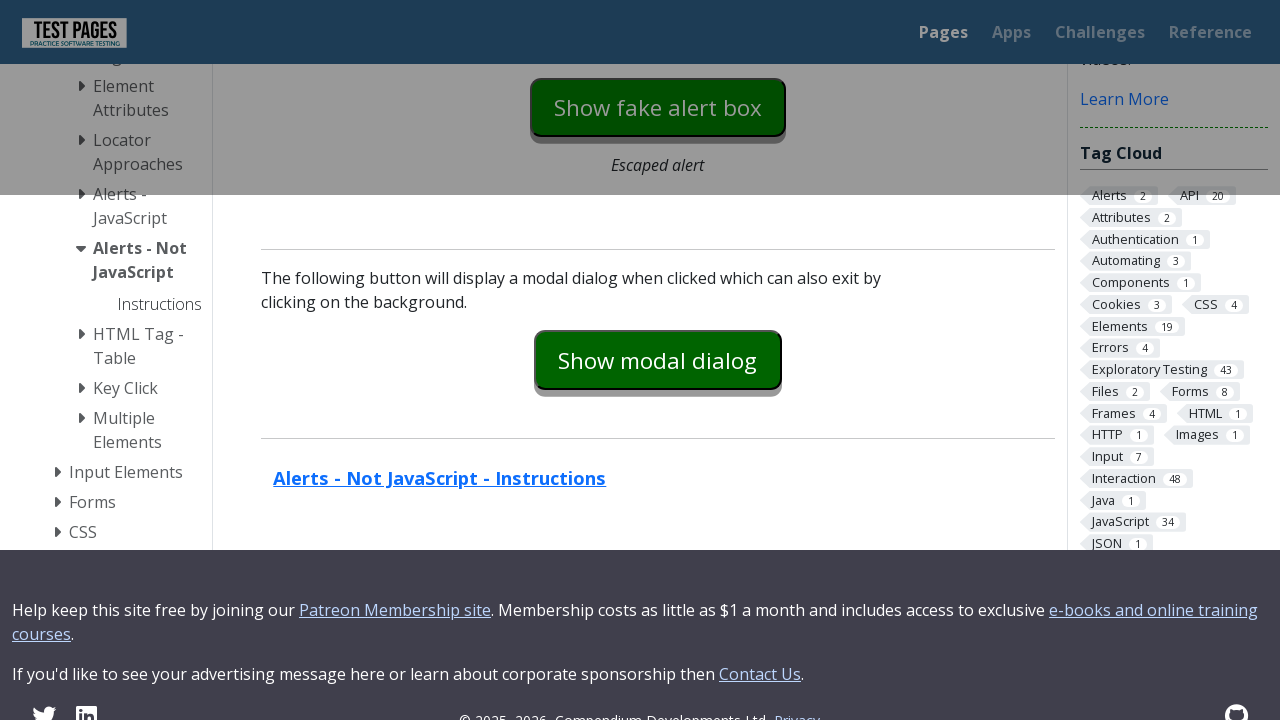

Dialog appeared and is visible
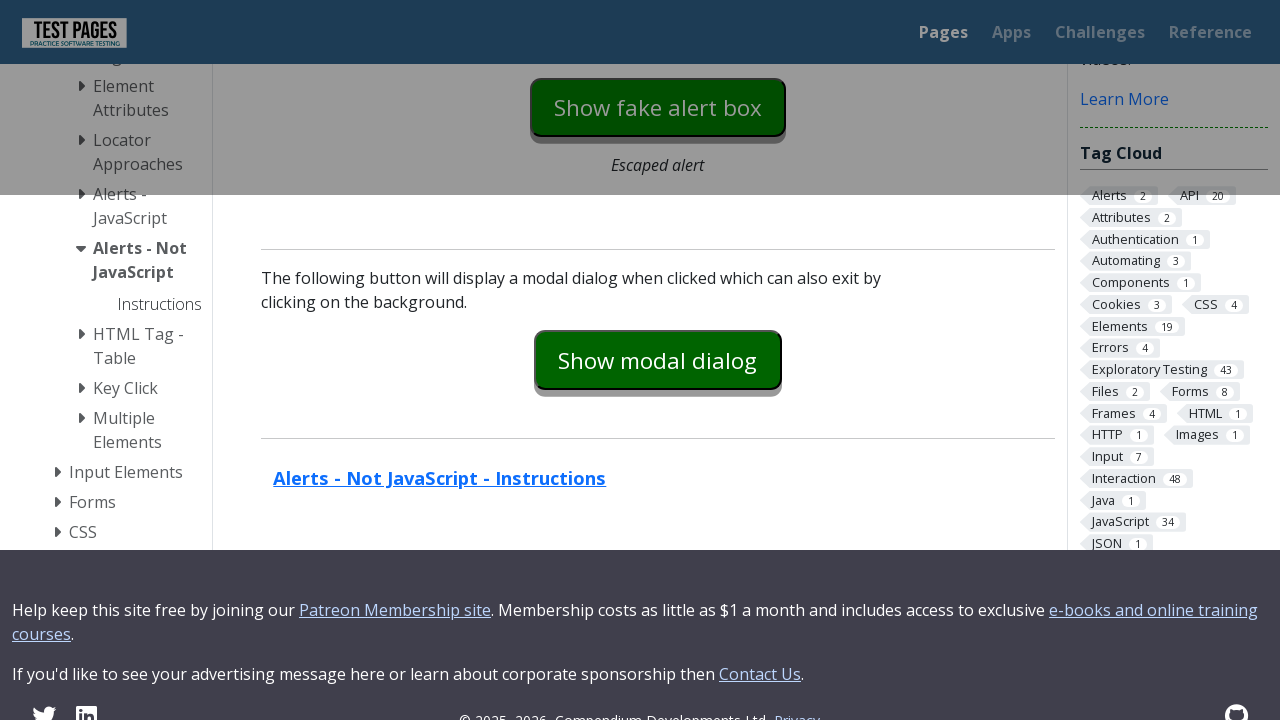

Focused on the OK button on #dialog-ok
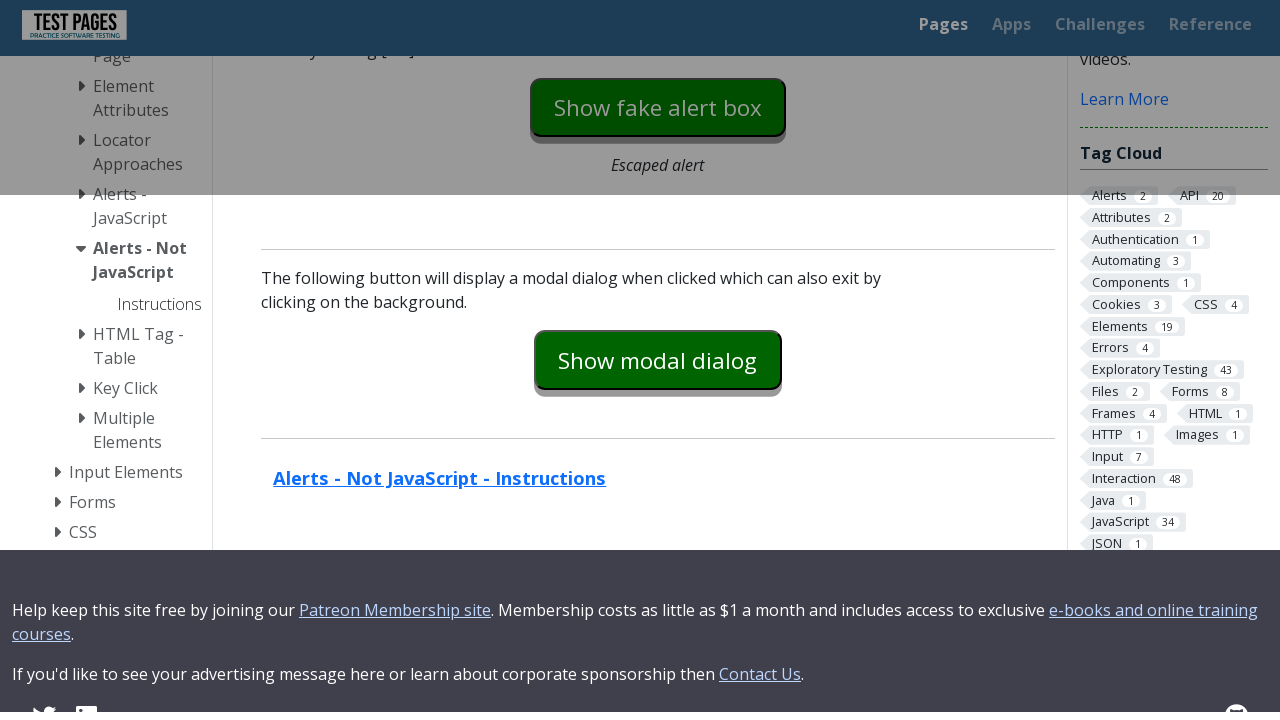

Pressed Enter key on the OK button
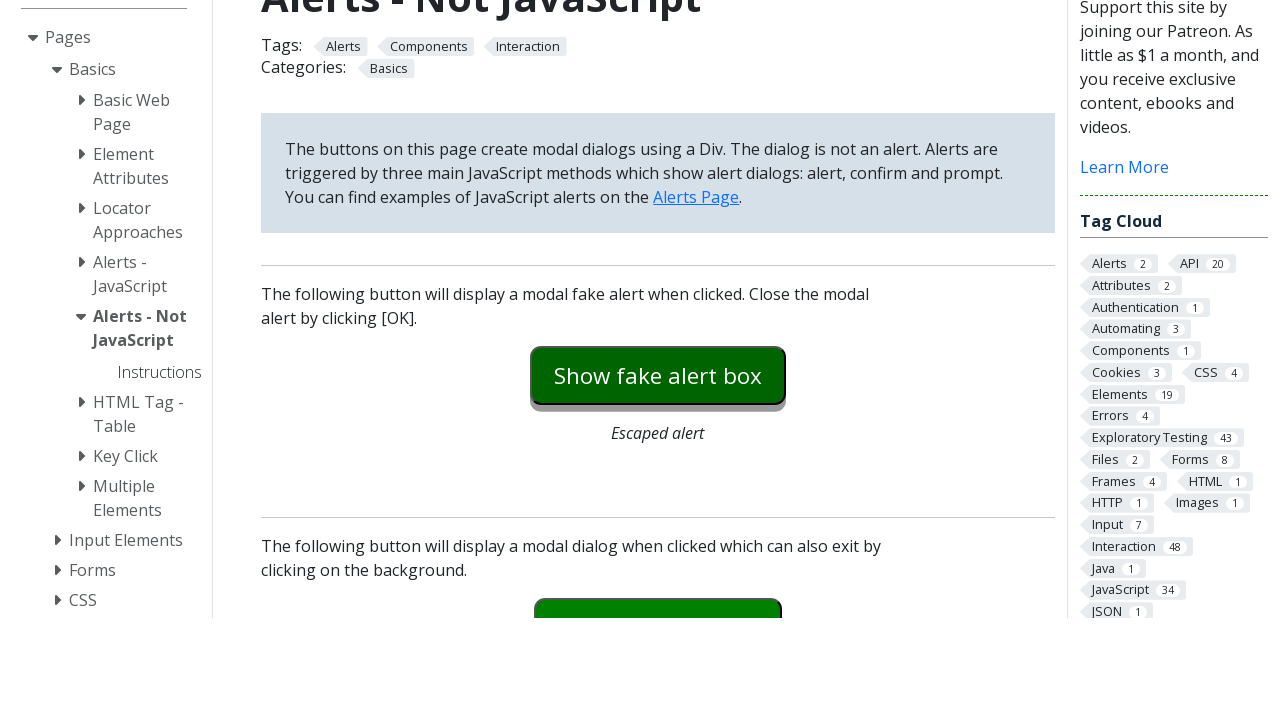

Dialog closed and is now hidden
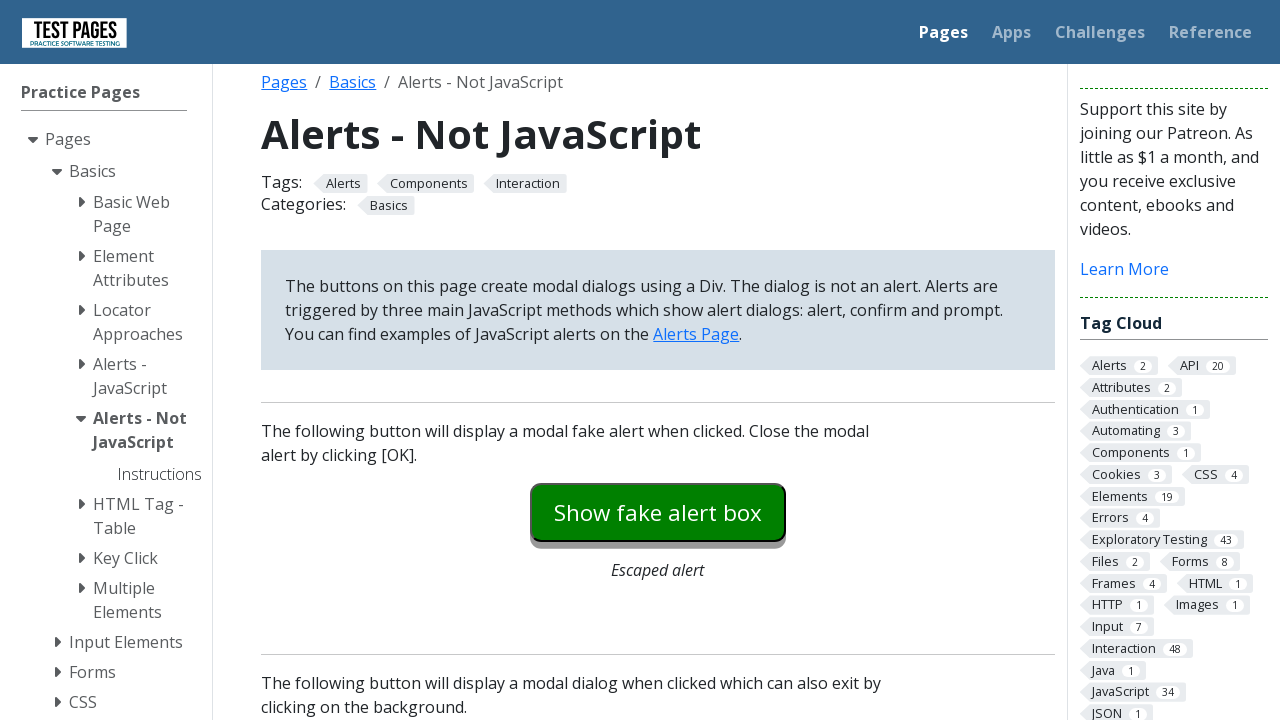

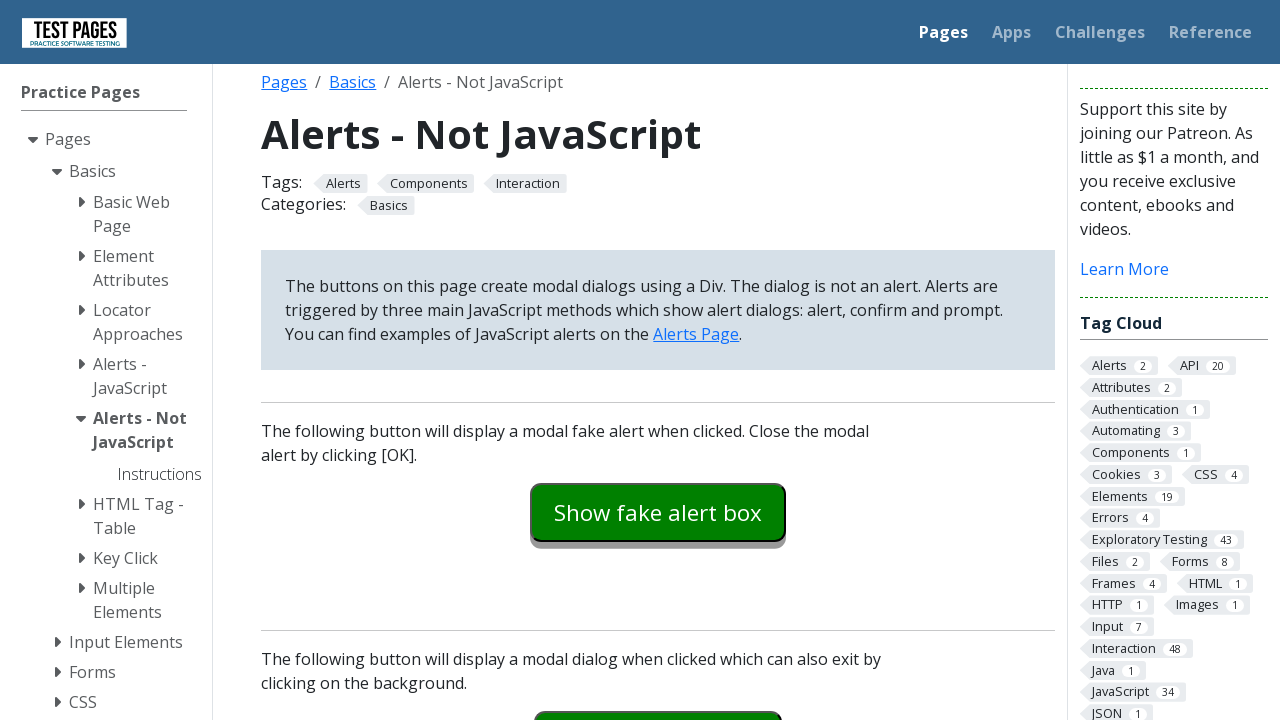